Tests progress bar functionality by starting the progress bar, waiting for completion, and resetting it three times

Starting URL: https://demoqa.com/progress-bar

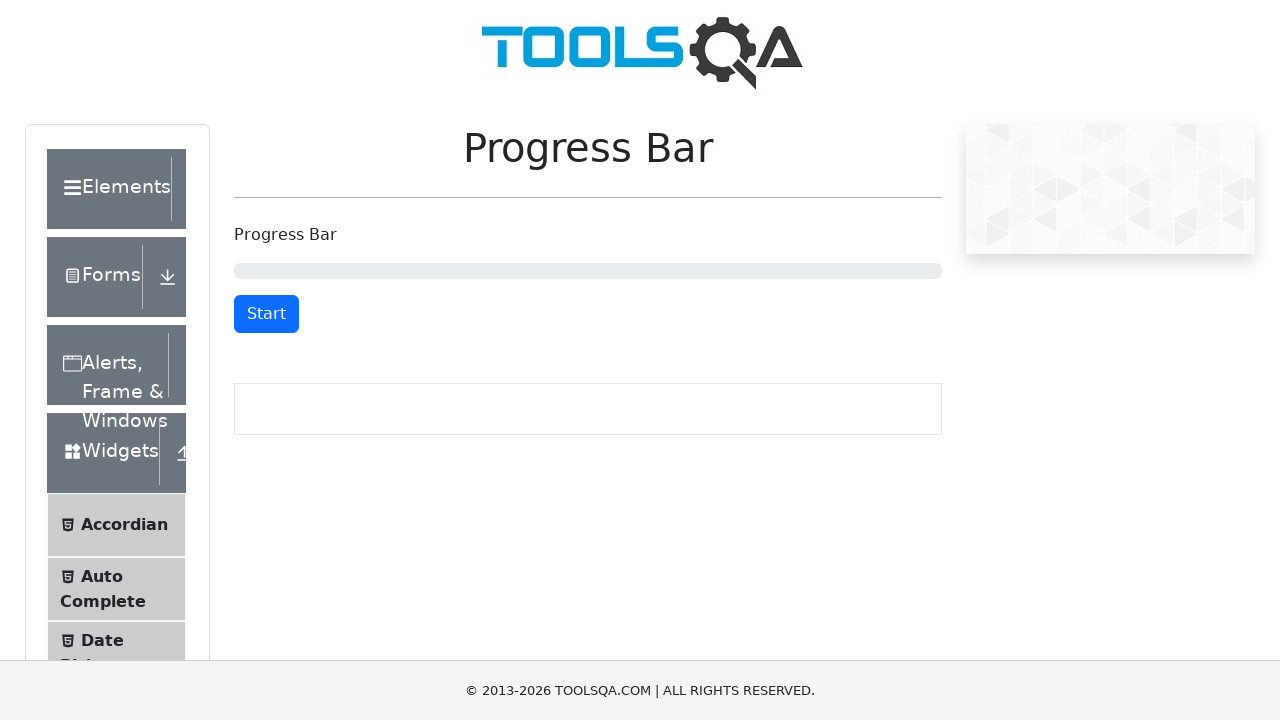

Clicked start button to begin progress bar at (266, 314) on #startStopButton
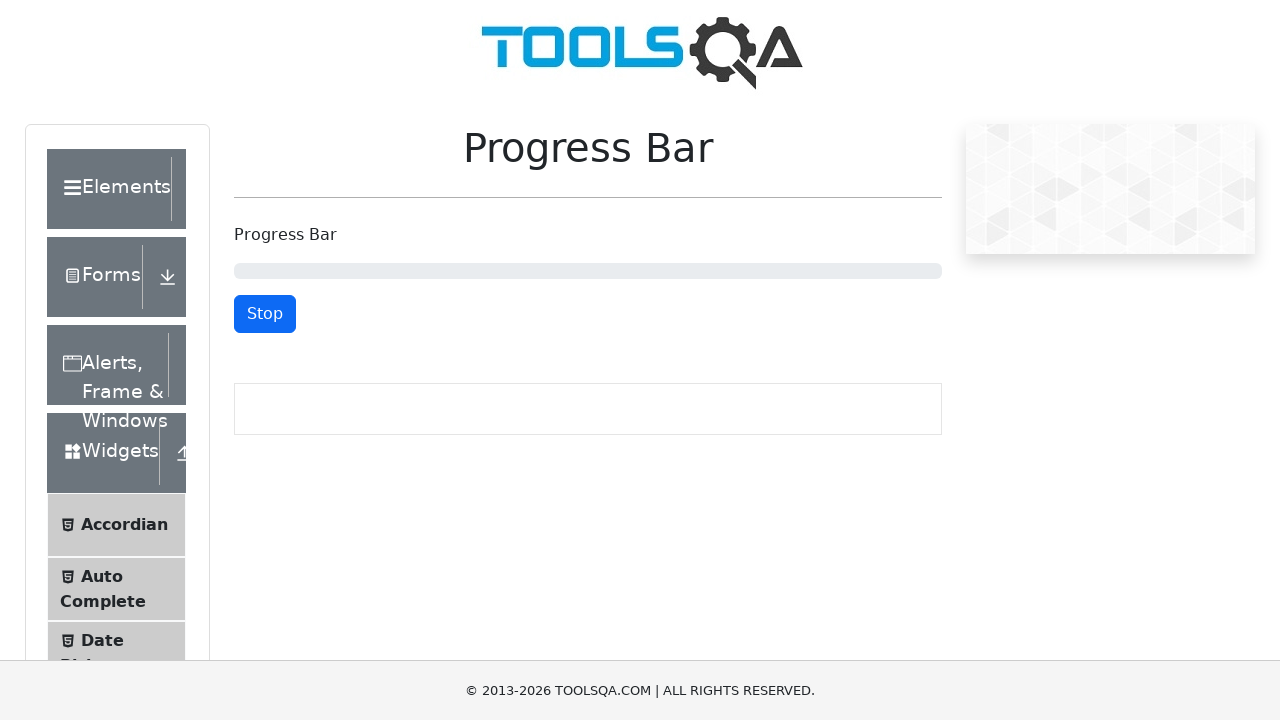

Progress bar completed and reset button appeared
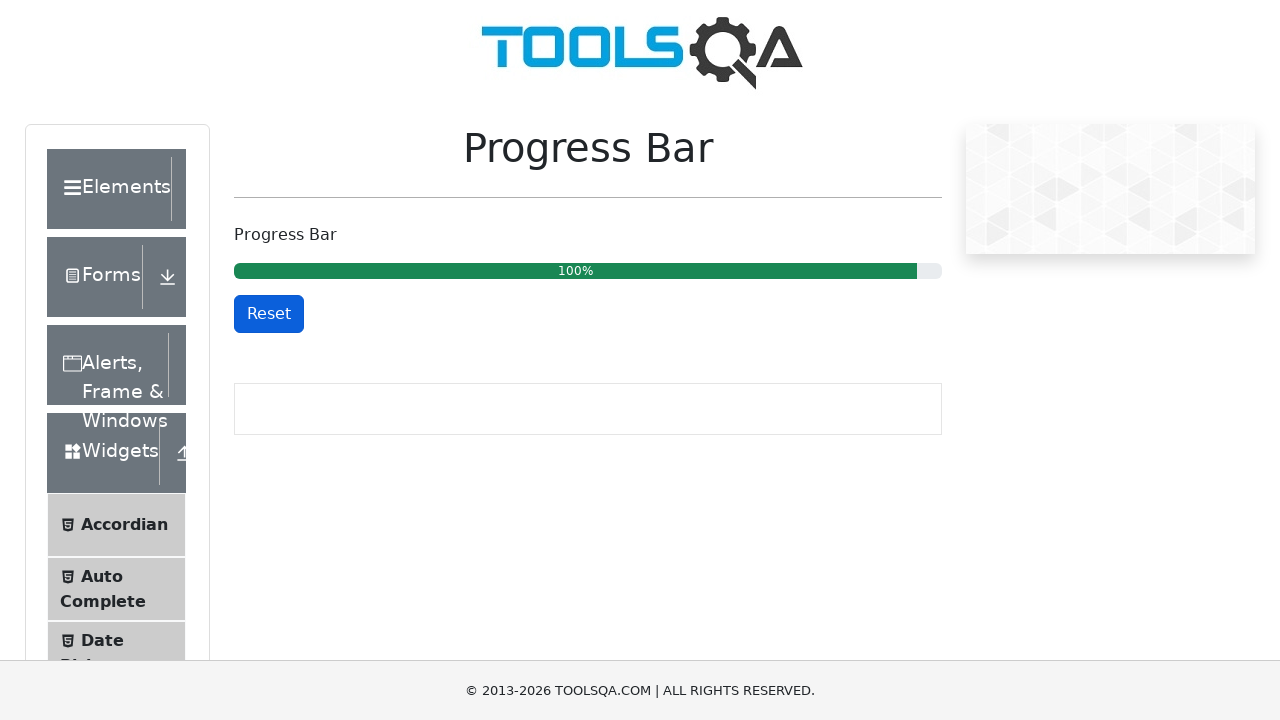

Clicked reset button to reset progress bar at (269, 314) on #resetButton
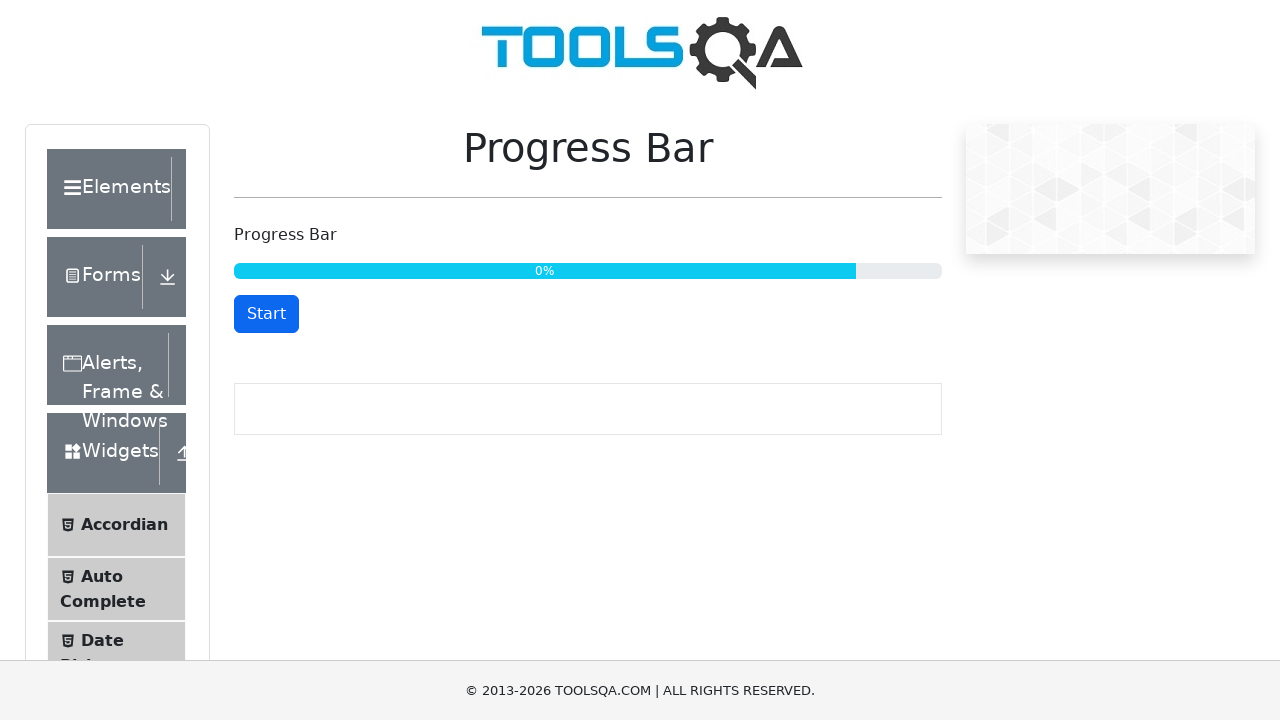

Clicked start button to begin progress bar at (266, 314) on #startStopButton
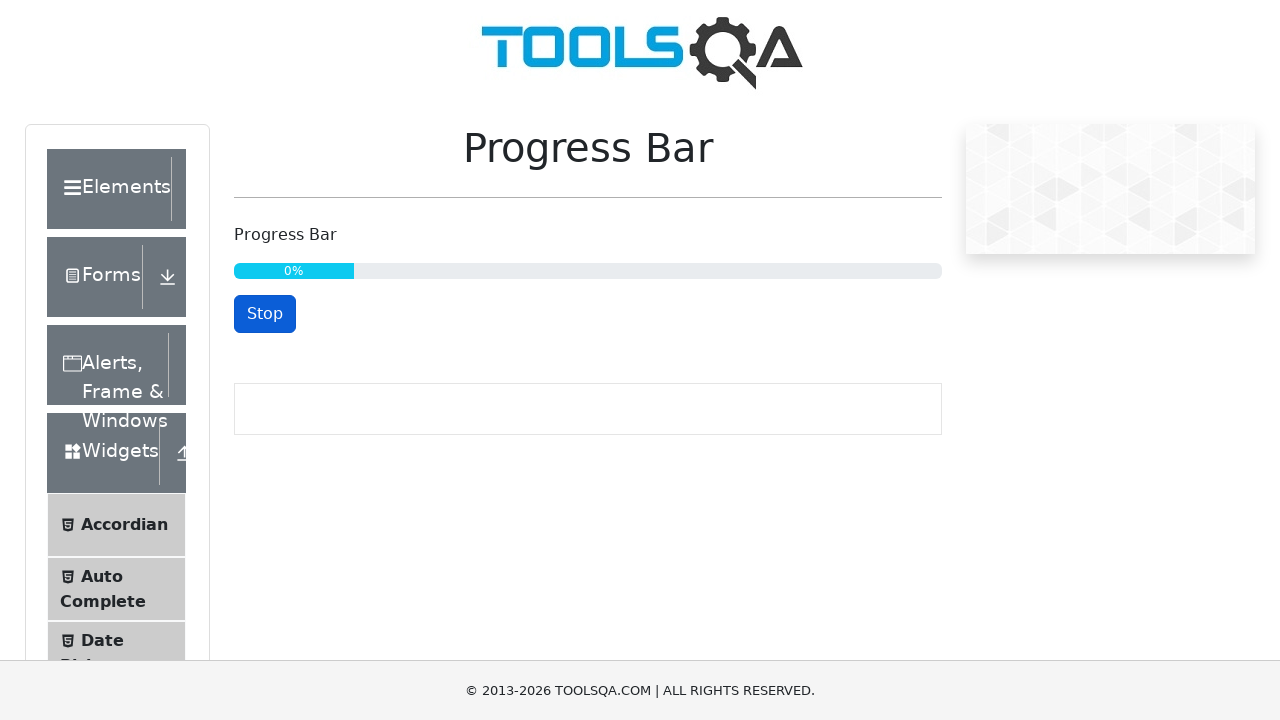

Progress bar completed and reset button appeared
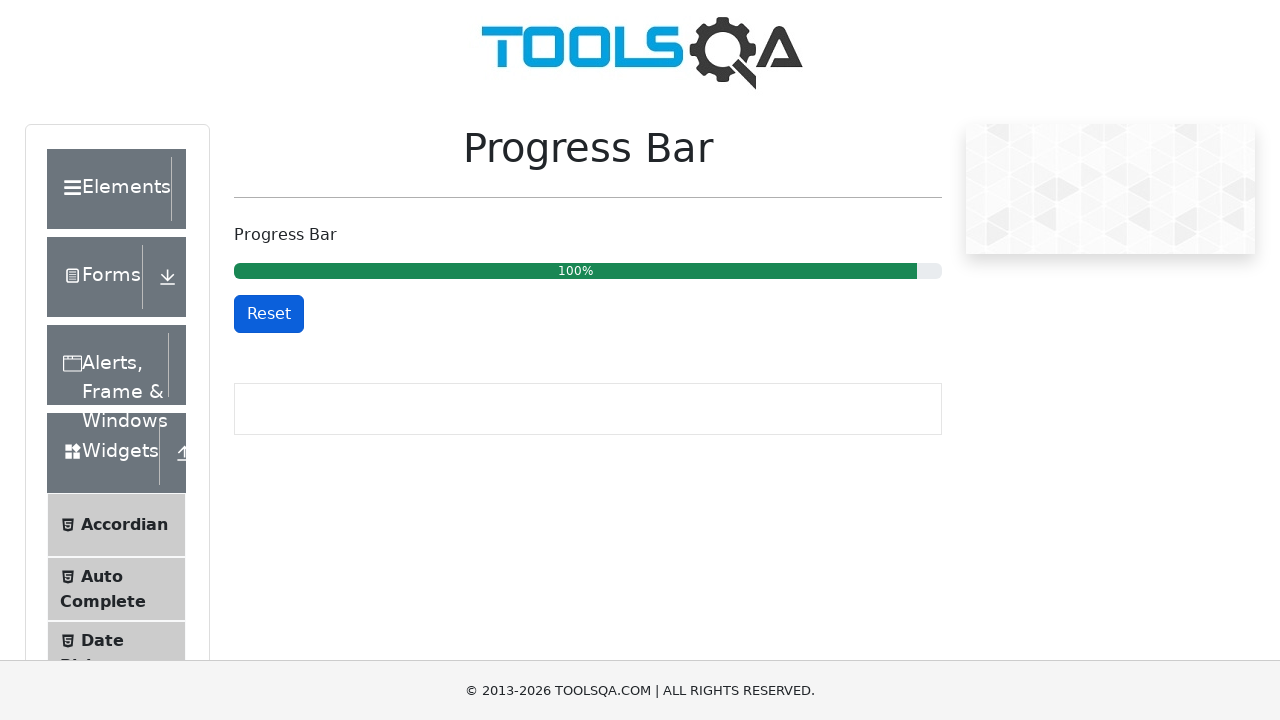

Clicked reset button to reset progress bar at (269, 314) on #resetButton
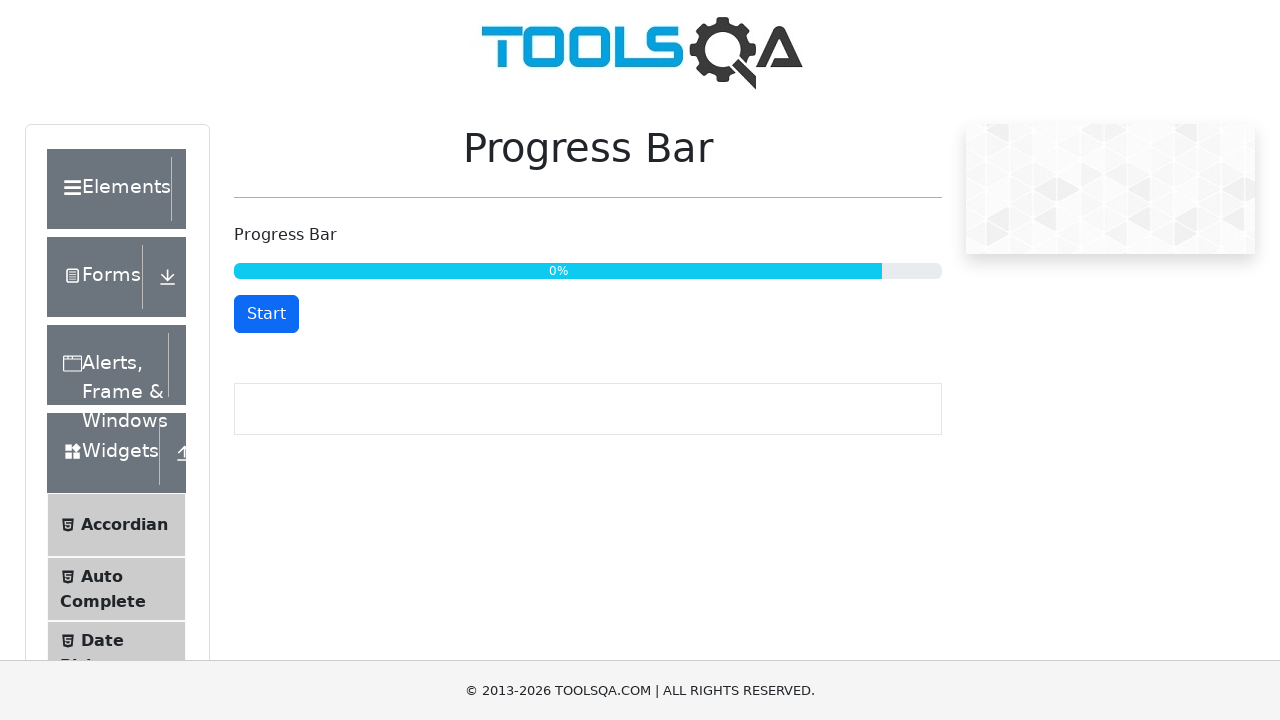

Clicked start button to begin progress bar at (266, 314) on #startStopButton
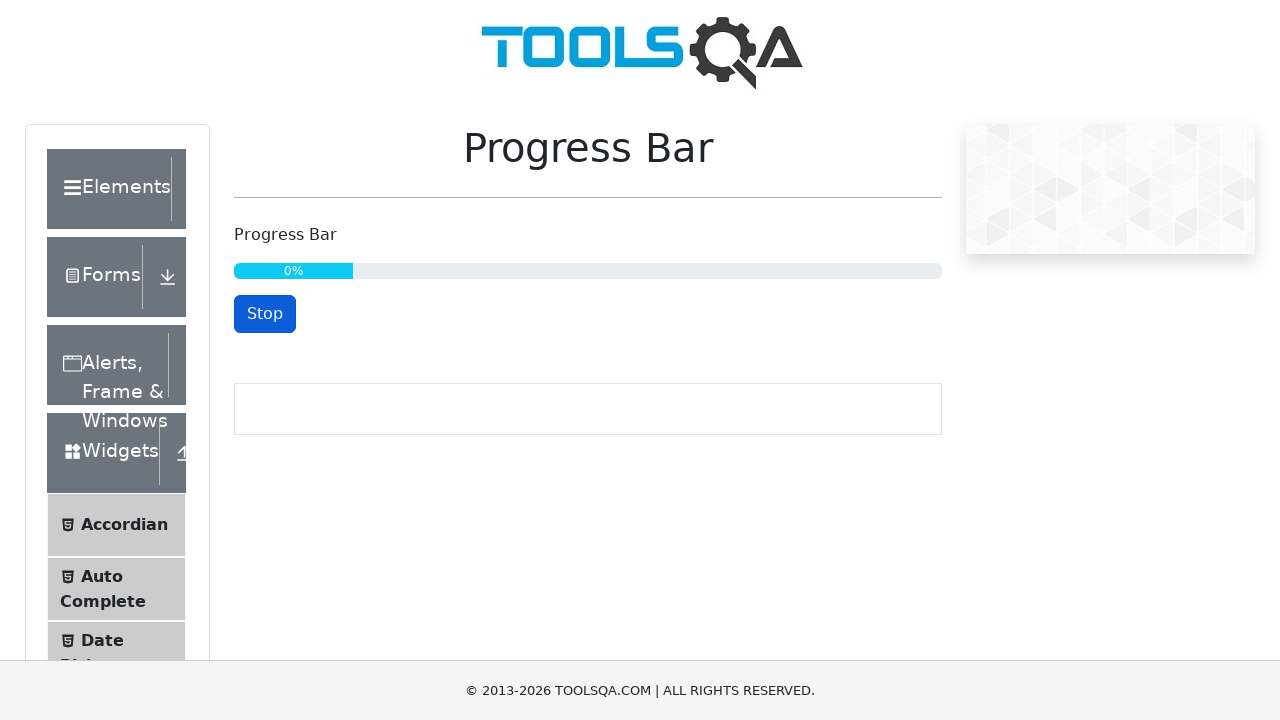

Progress bar completed and reset button appeared
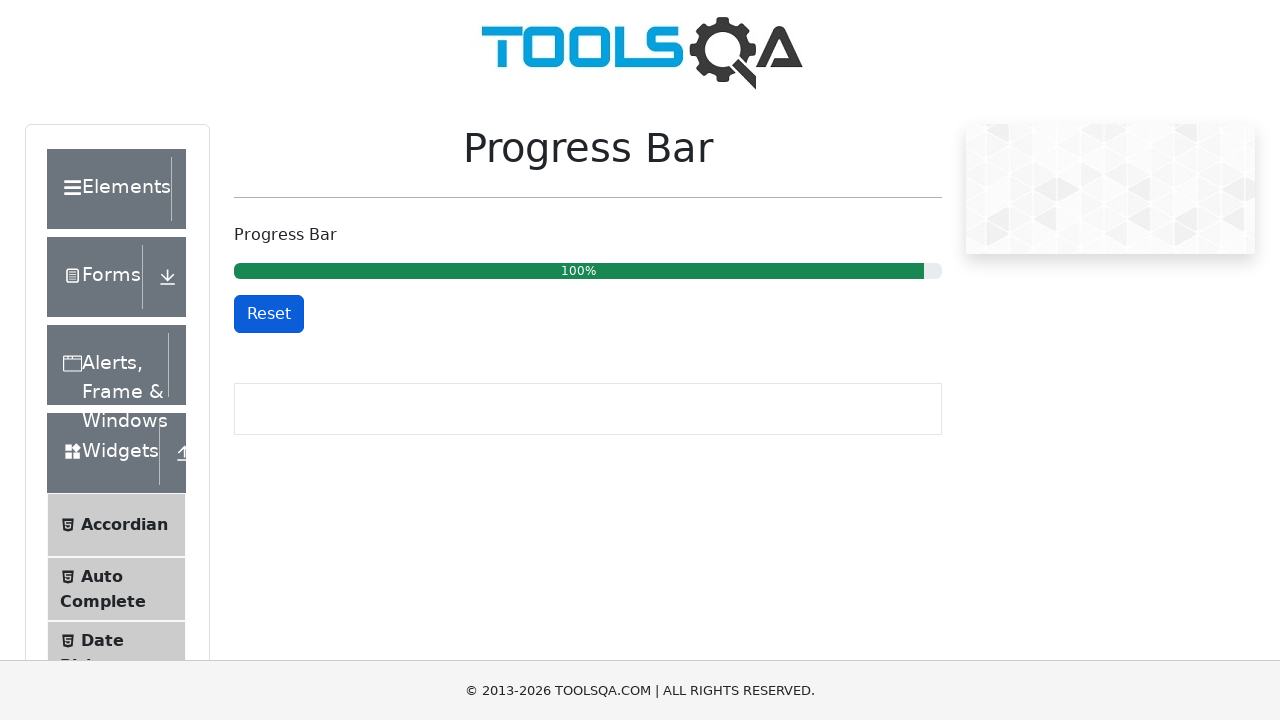

Clicked reset button to reset progress bar at (269, 314) on #resetButton
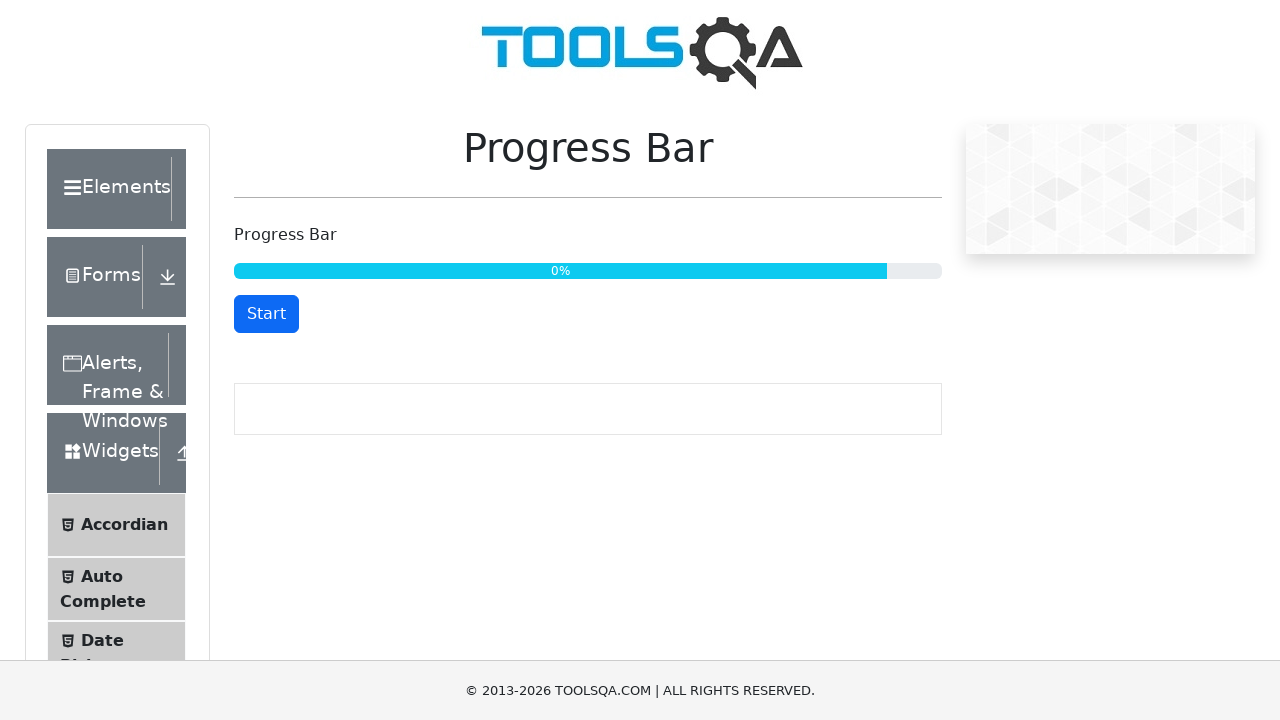

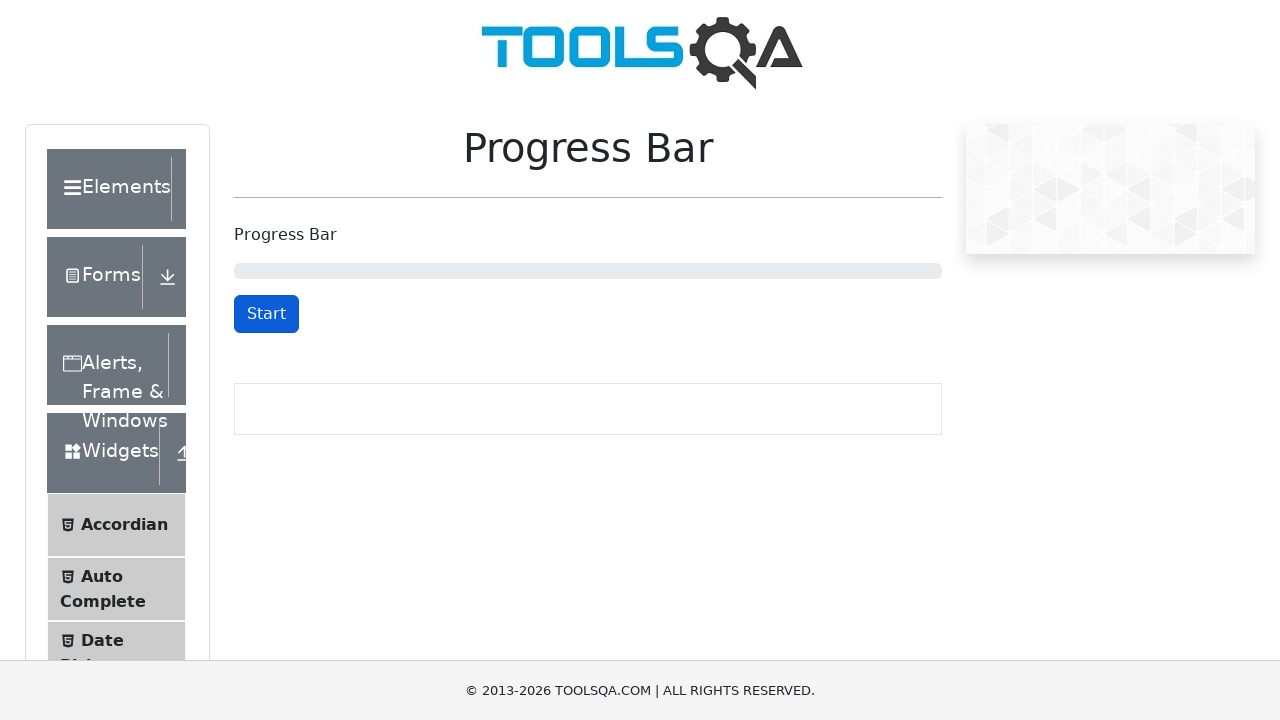